Tests radio button interaction by clicking through two groups of radio buttons on an HTML forms demo page, verifying that radio buttons can be selected in sequence.

Starting URL: https://echoecho.com/htmlforms10.htm

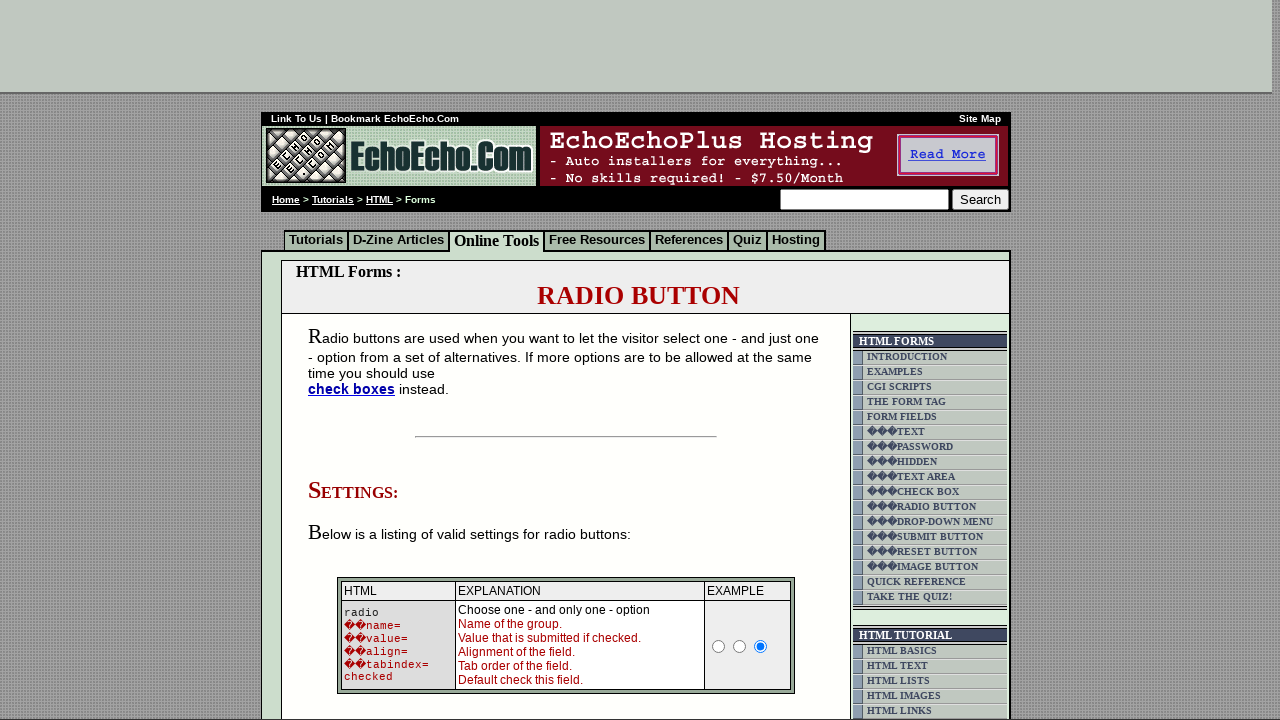

Waited for group1 radio buttons to load
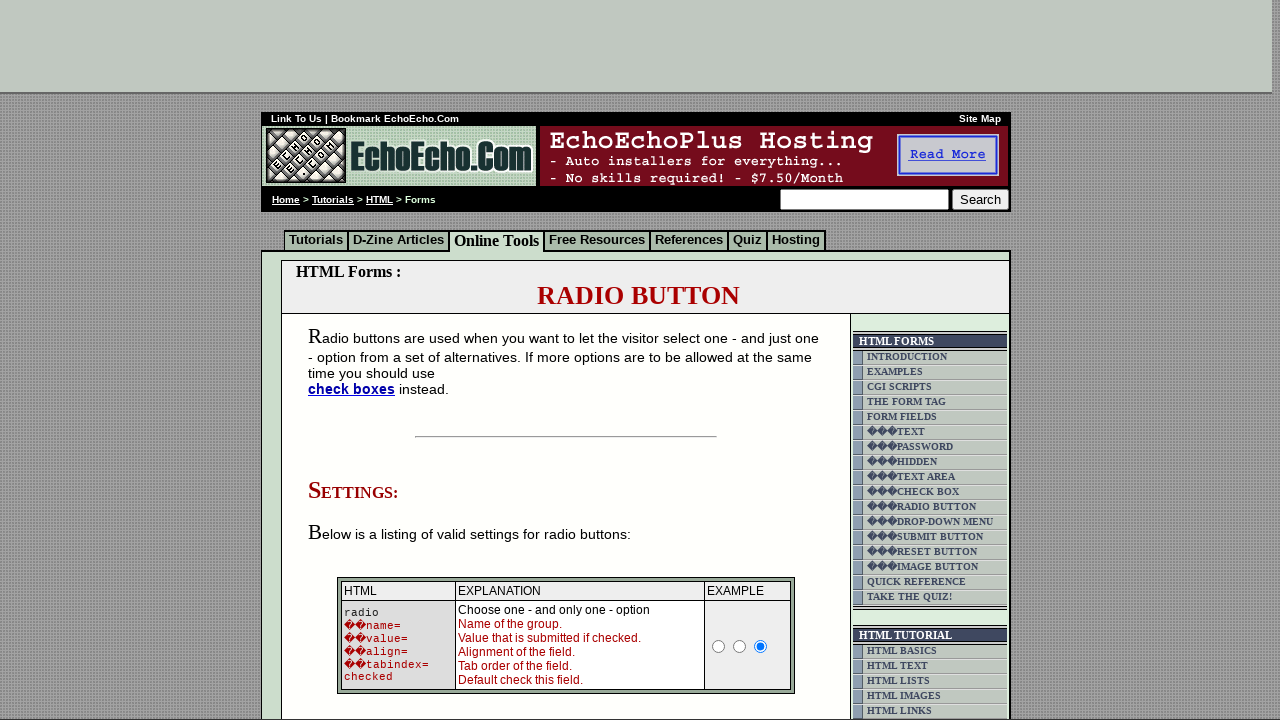

Located all group1 radio buttons
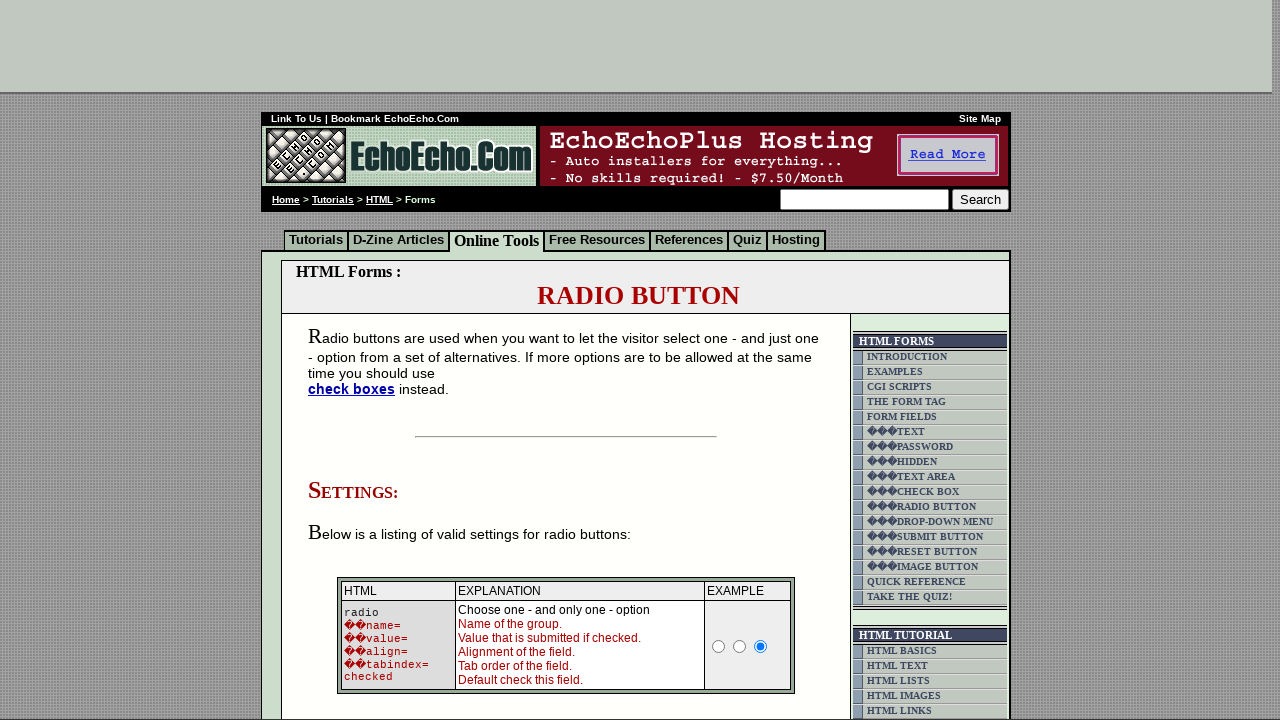

Counted 3 radio buttons in group1
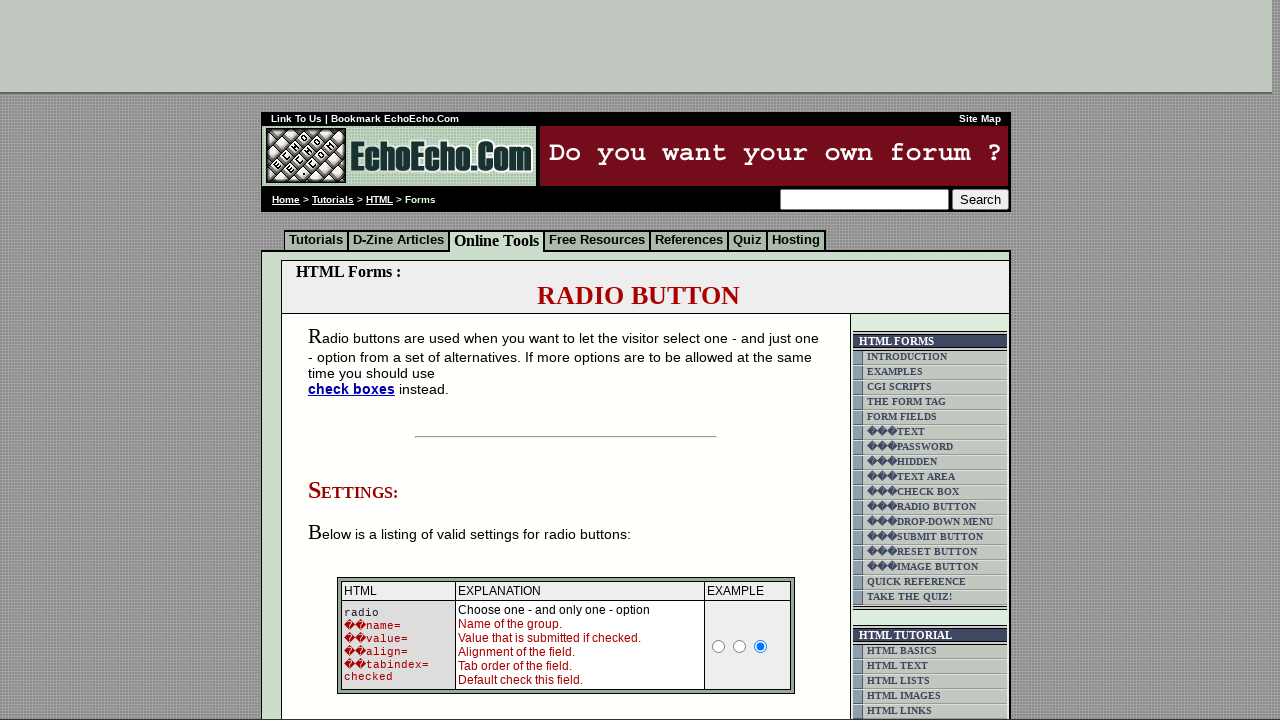

Located all group2 radio buttons
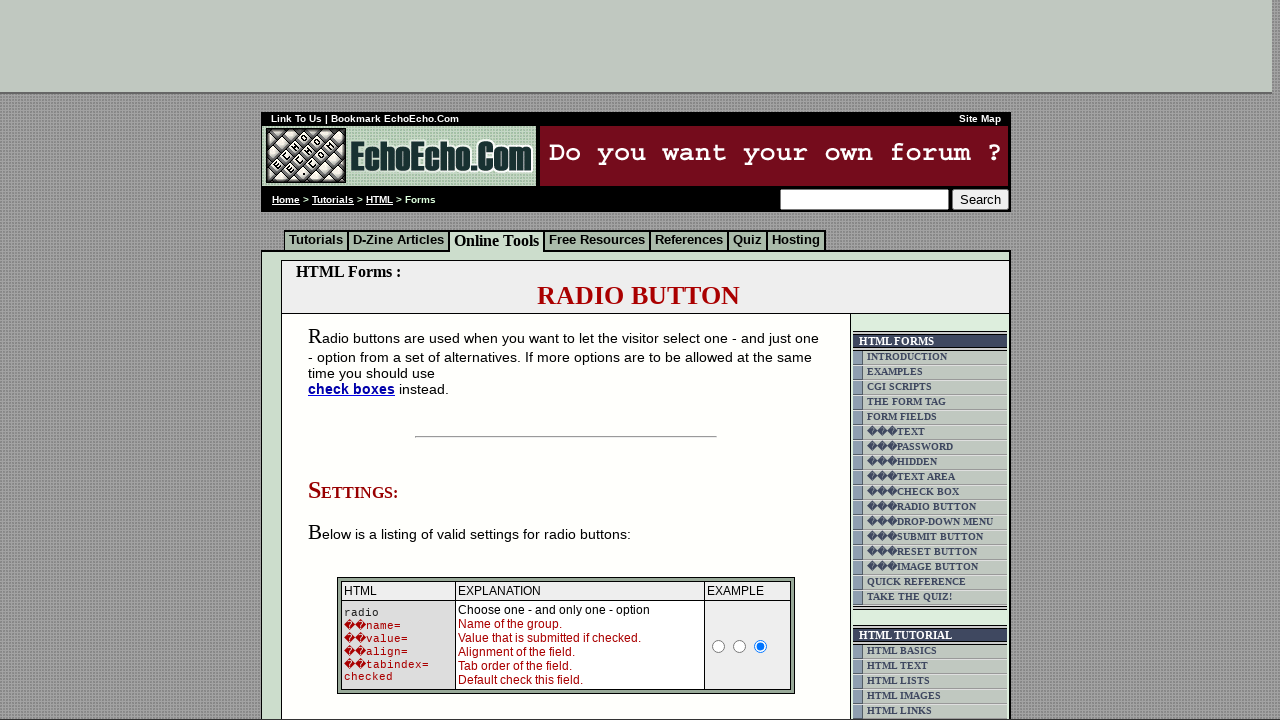

Counted 3 radio buttons in group2
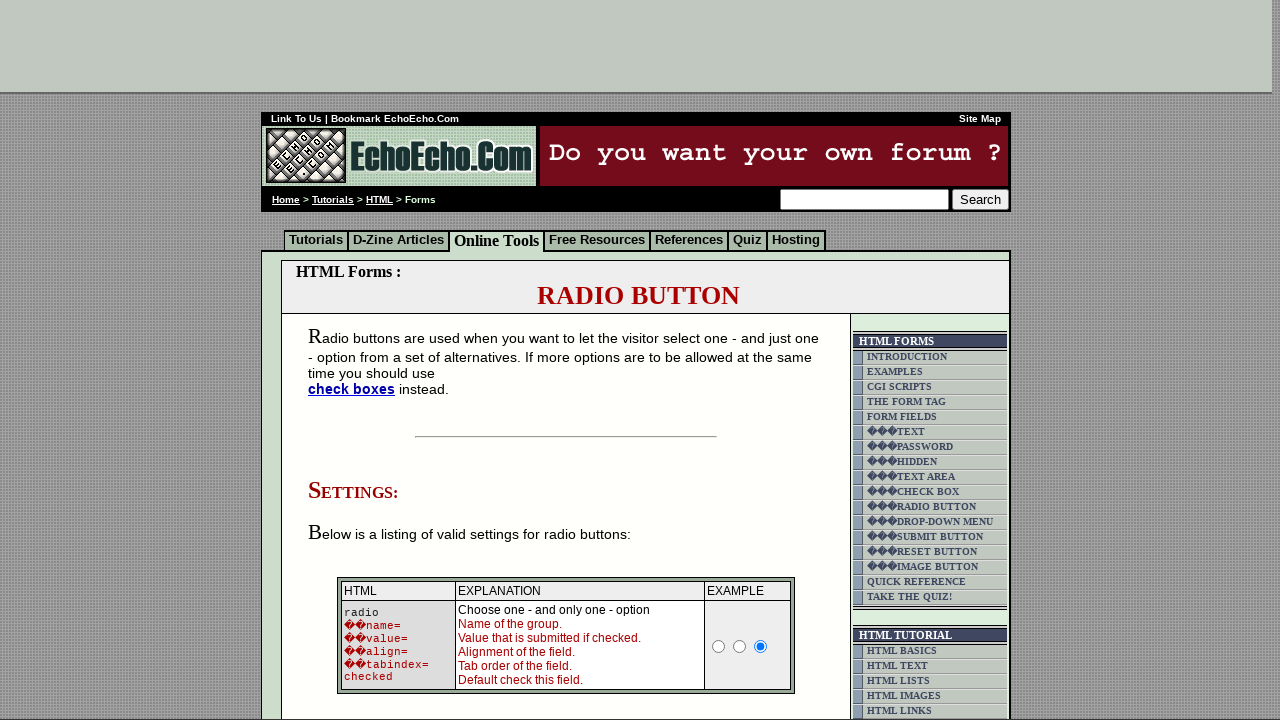

Clicked radio button 0 in group1 at (356, 360) on input[name='group1'] >> nth=0
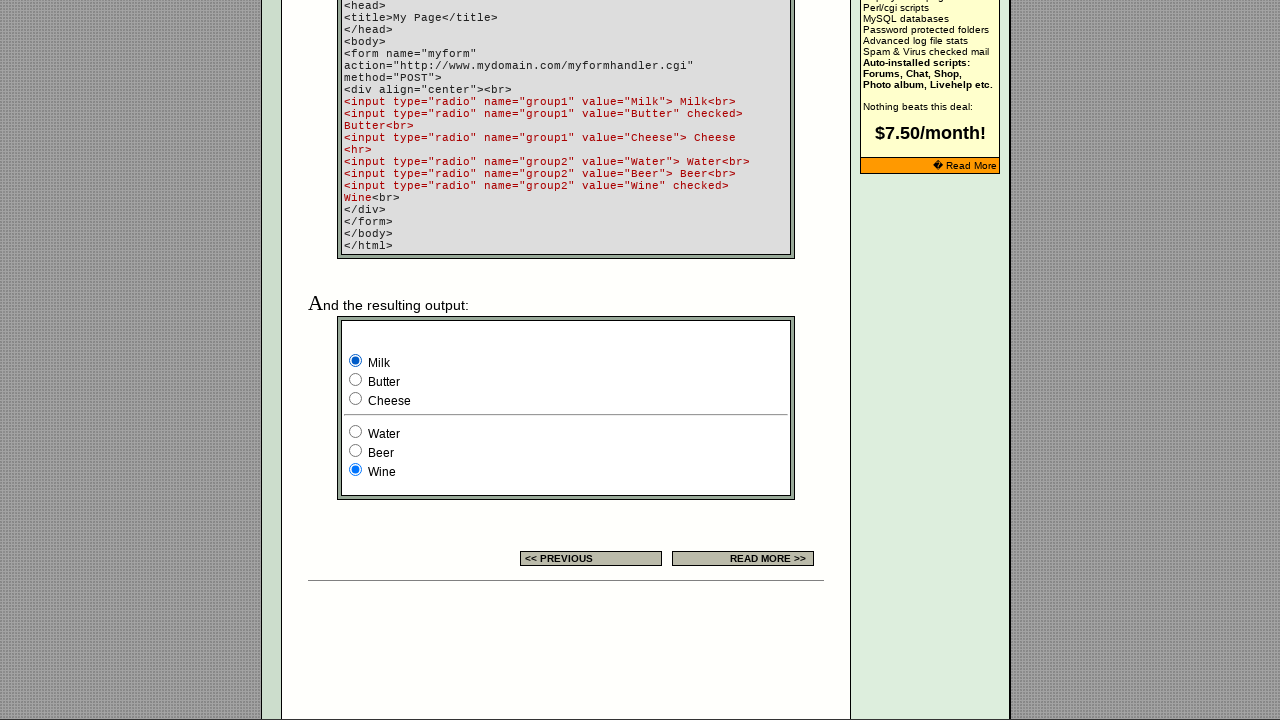

Clicked radio button 1 in group1 at (356, 380) on input[name='group1'] >> nth=1
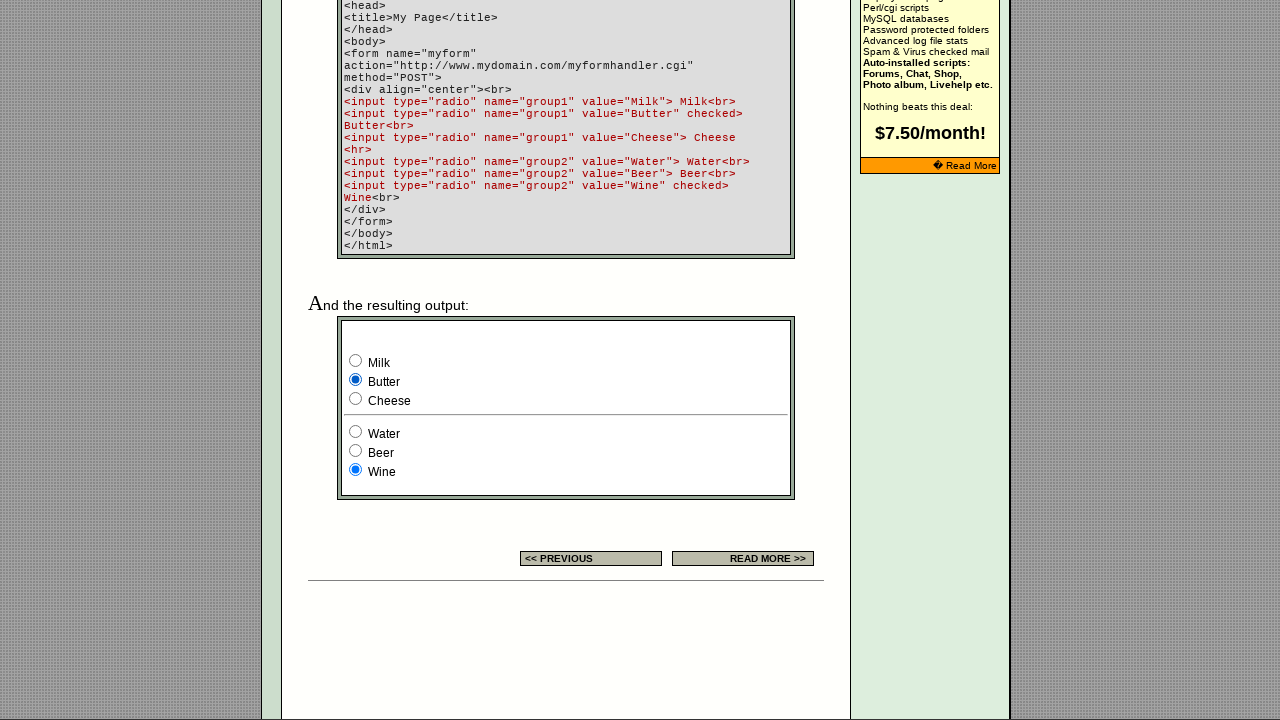

Clicked radio button 2 in group1 at (356, 398) on input[name='group1'] >> nth=2
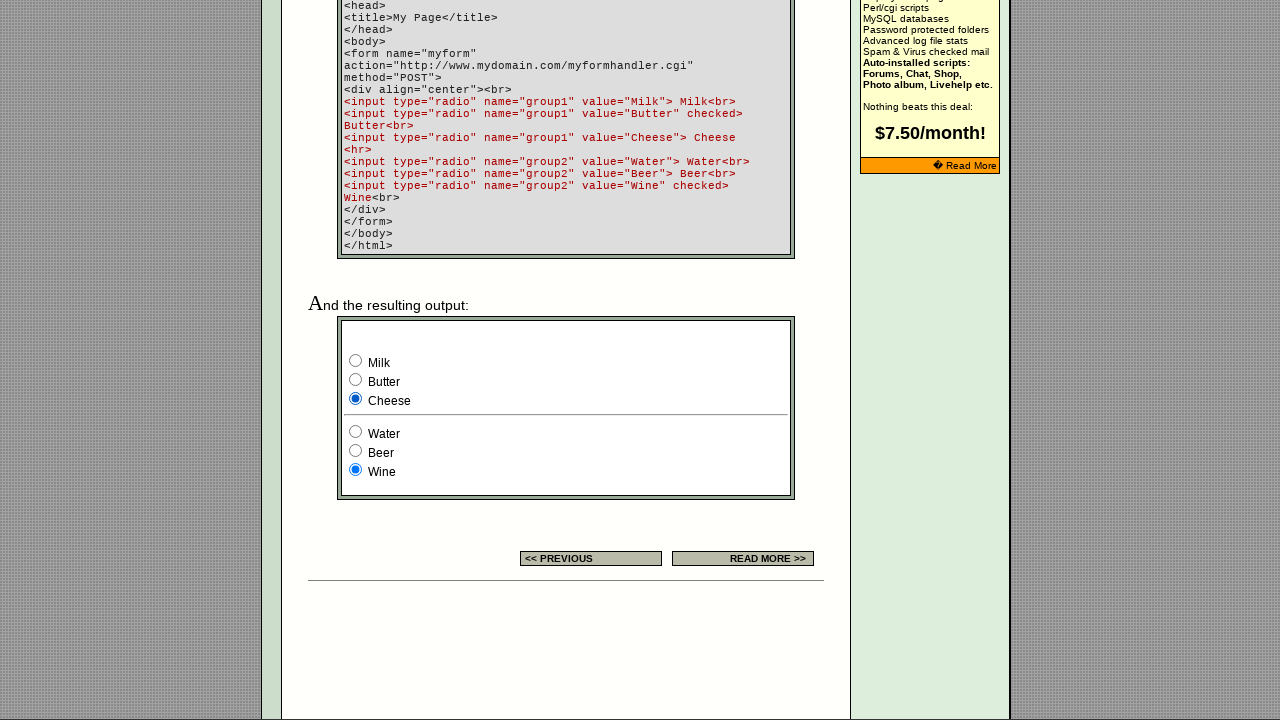

Clicked radio button 0 in group2 at (356, 432) on input[name='group2'] >> nth=0
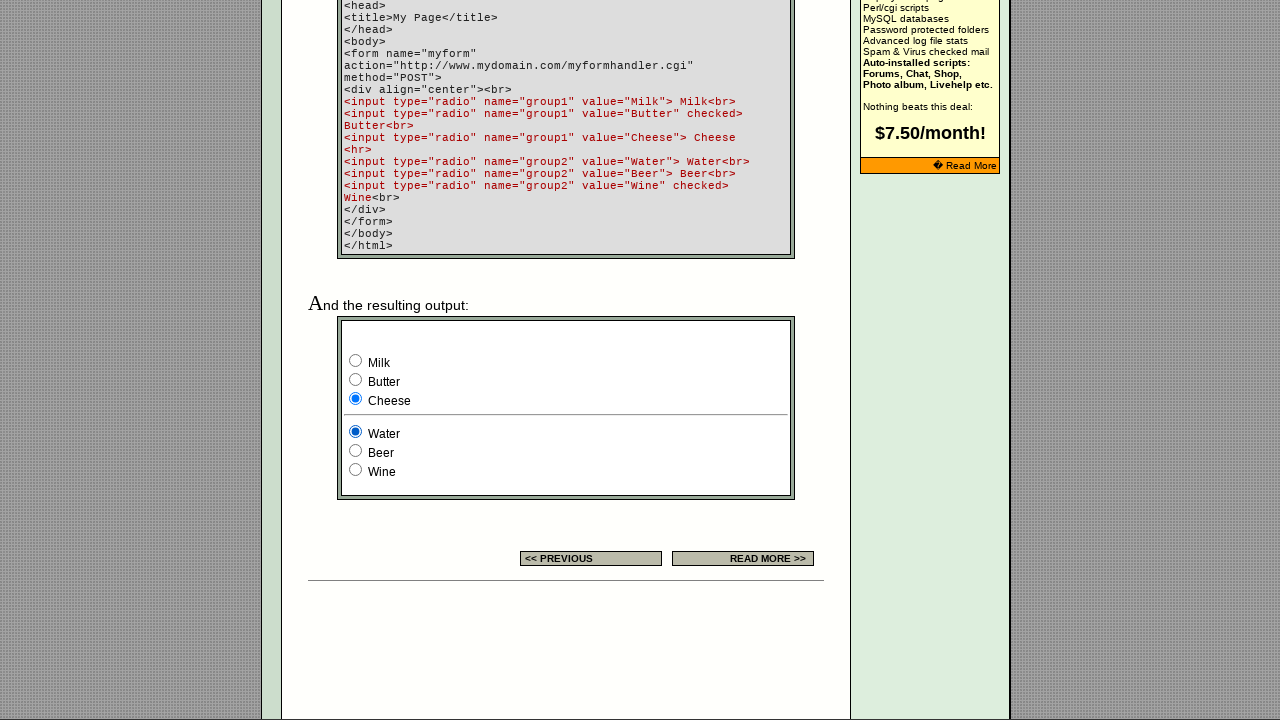

Clicked radio button 1 in group2 at (356, 450) on input[name='group2'] >> nth=1
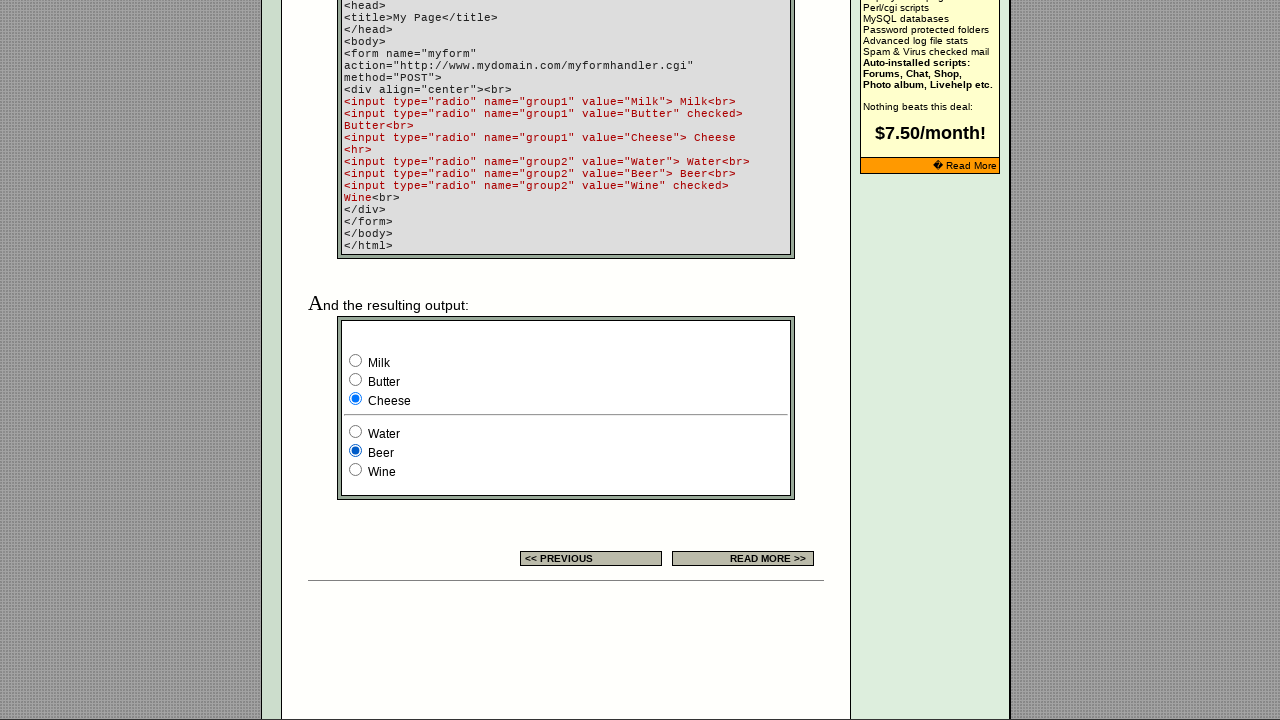

Clicked radio button 2 in group2 at (356, 470) on input[name='group2'] >> nth=2
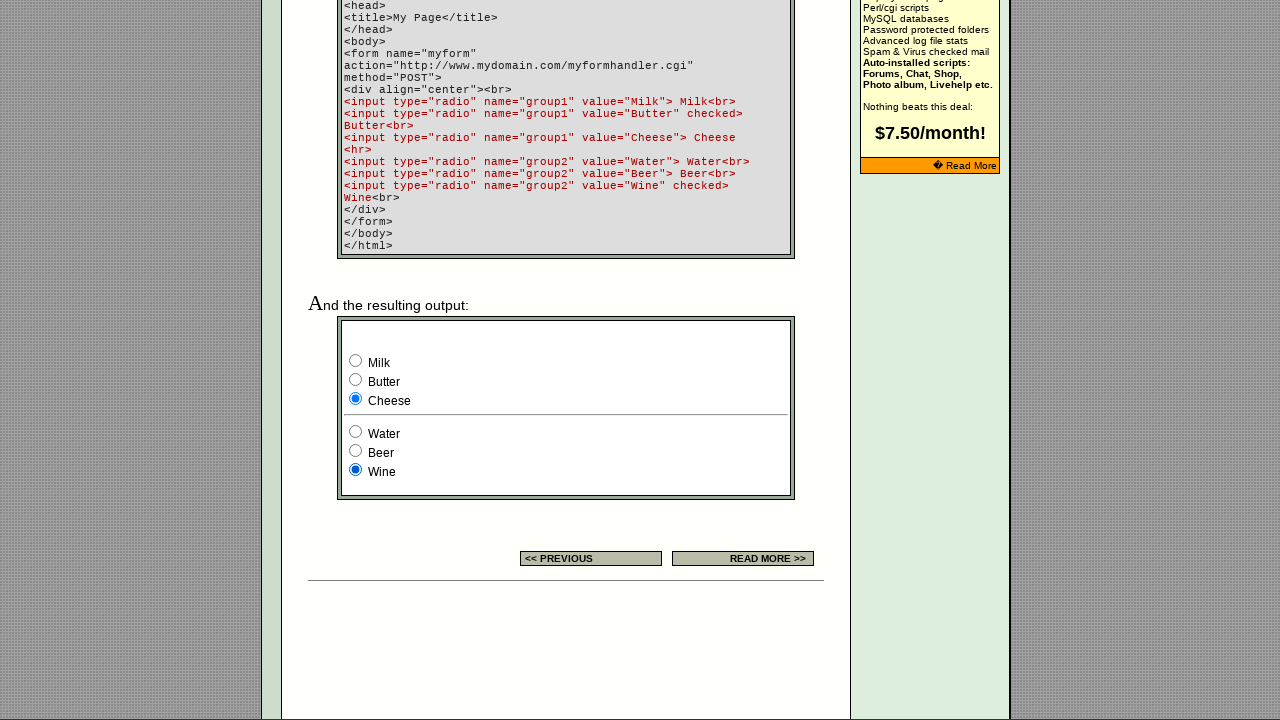

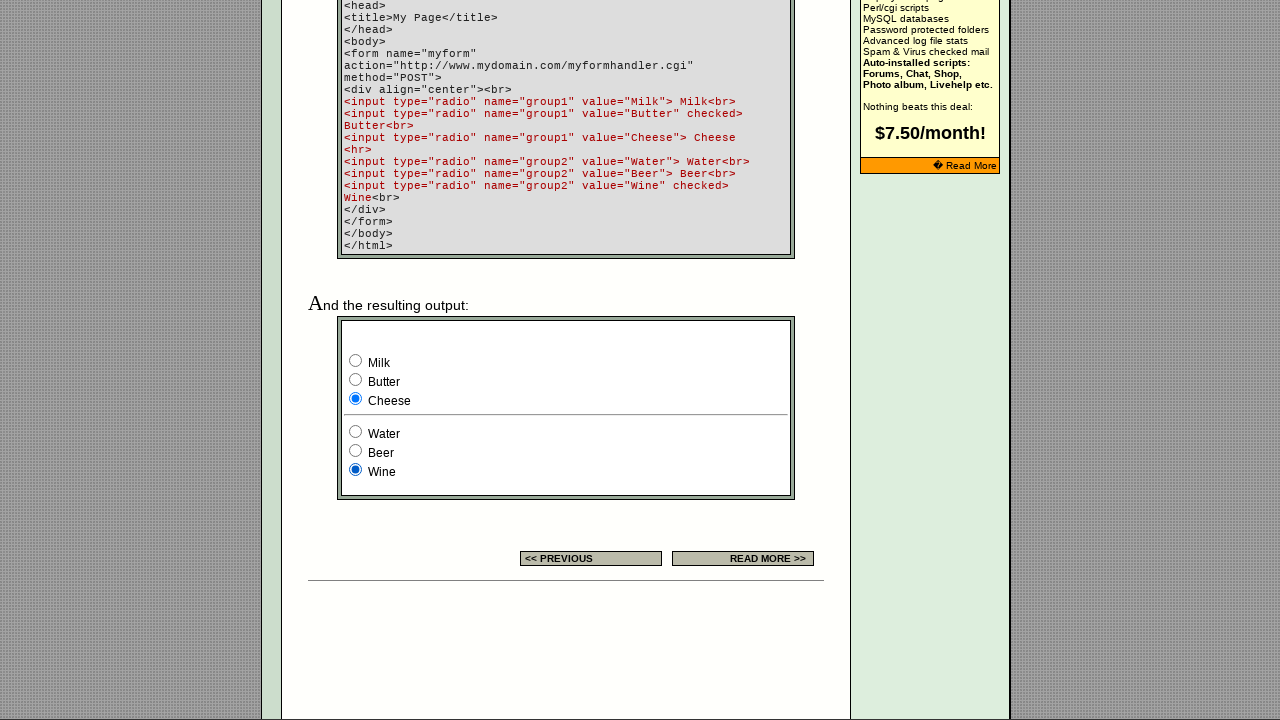